Tests a text box form on DemoQA by filling in full name, email, current address, and permanent address fields, then submitting and verifying the output matches the input.

Starting URL: https://demoqa.com/text-box

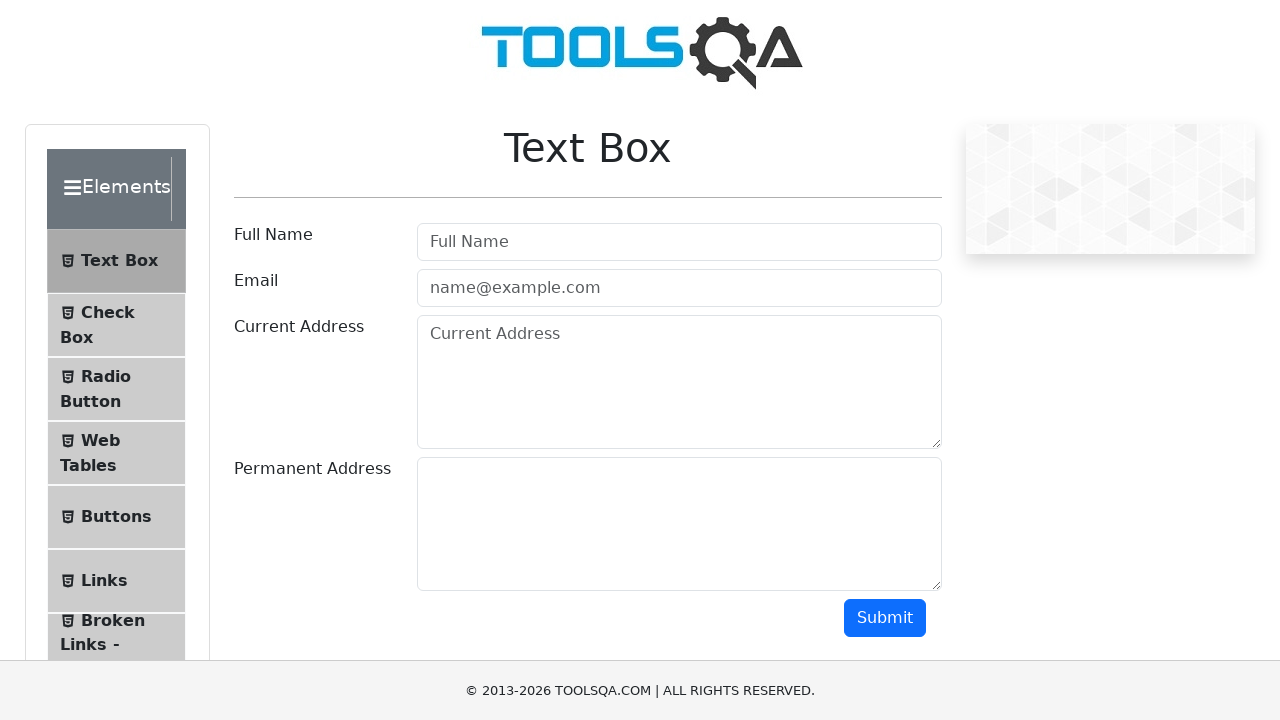

Filled full name field with 'John Anderson' on #userName
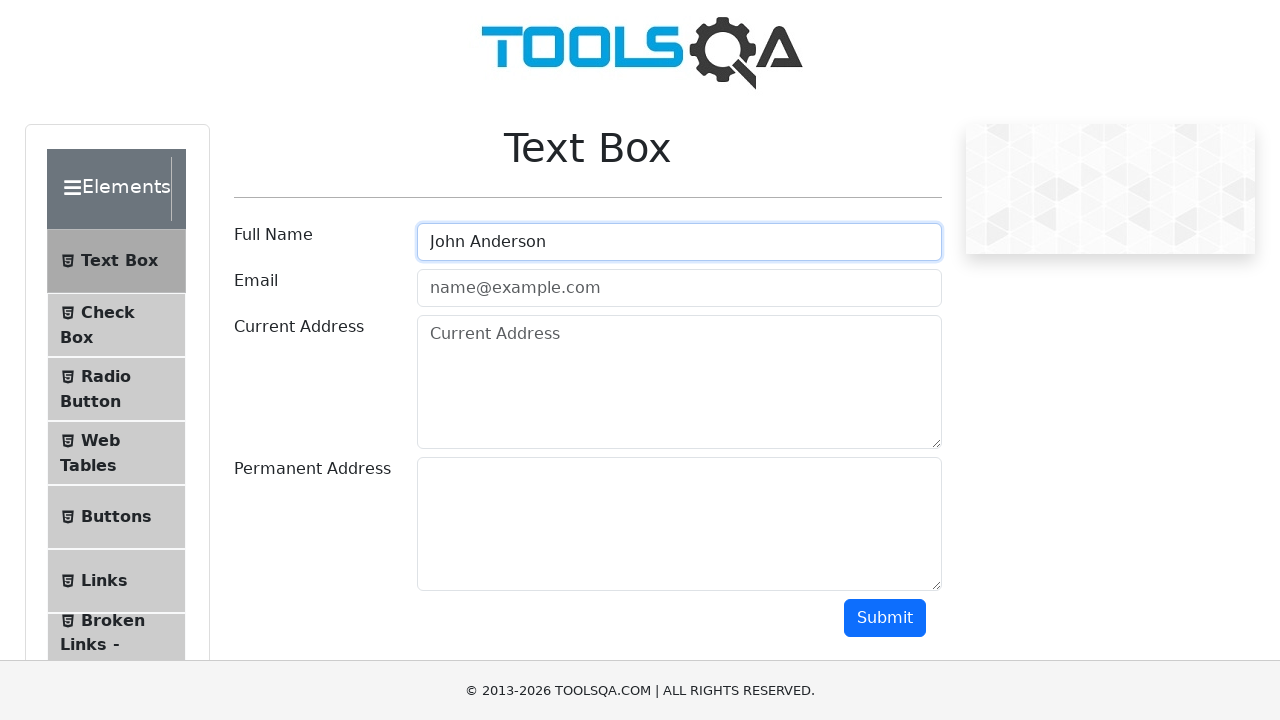

Filled email field with 'john.anderson@testmail.com' on #userEmail
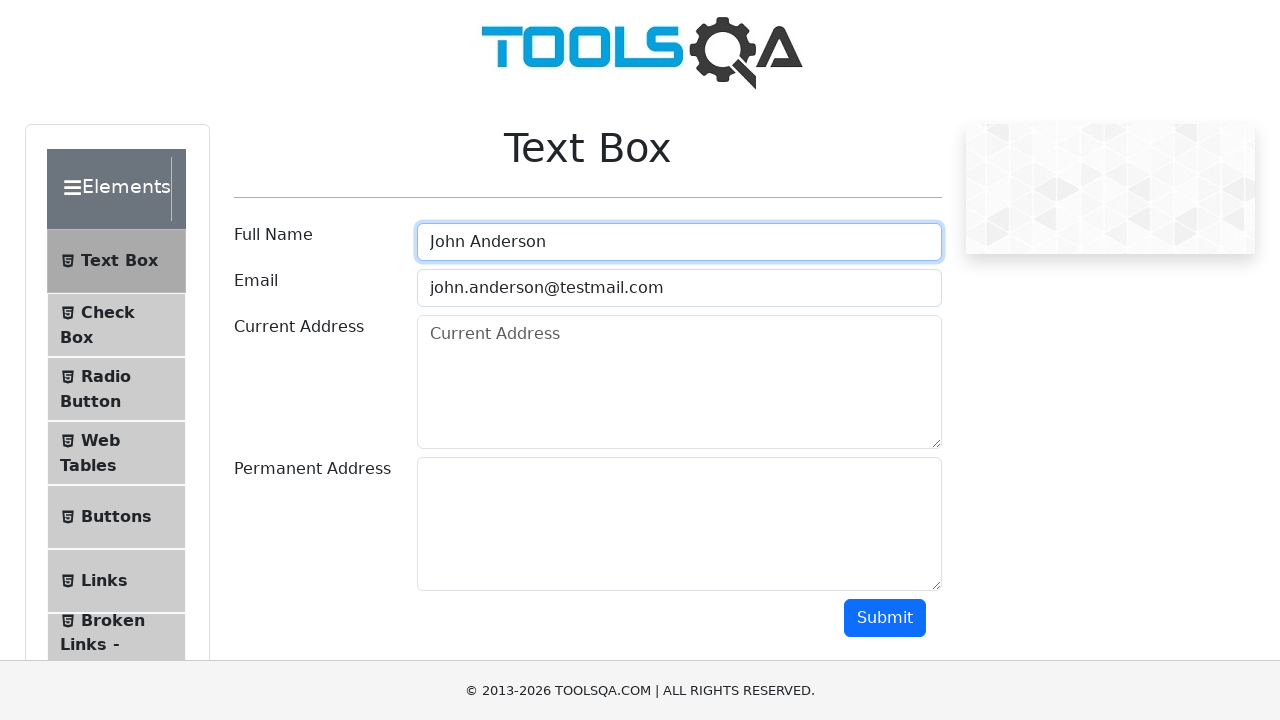

Filled current address field with '123 Main Street, New York, NY 10001' on #currentAddress
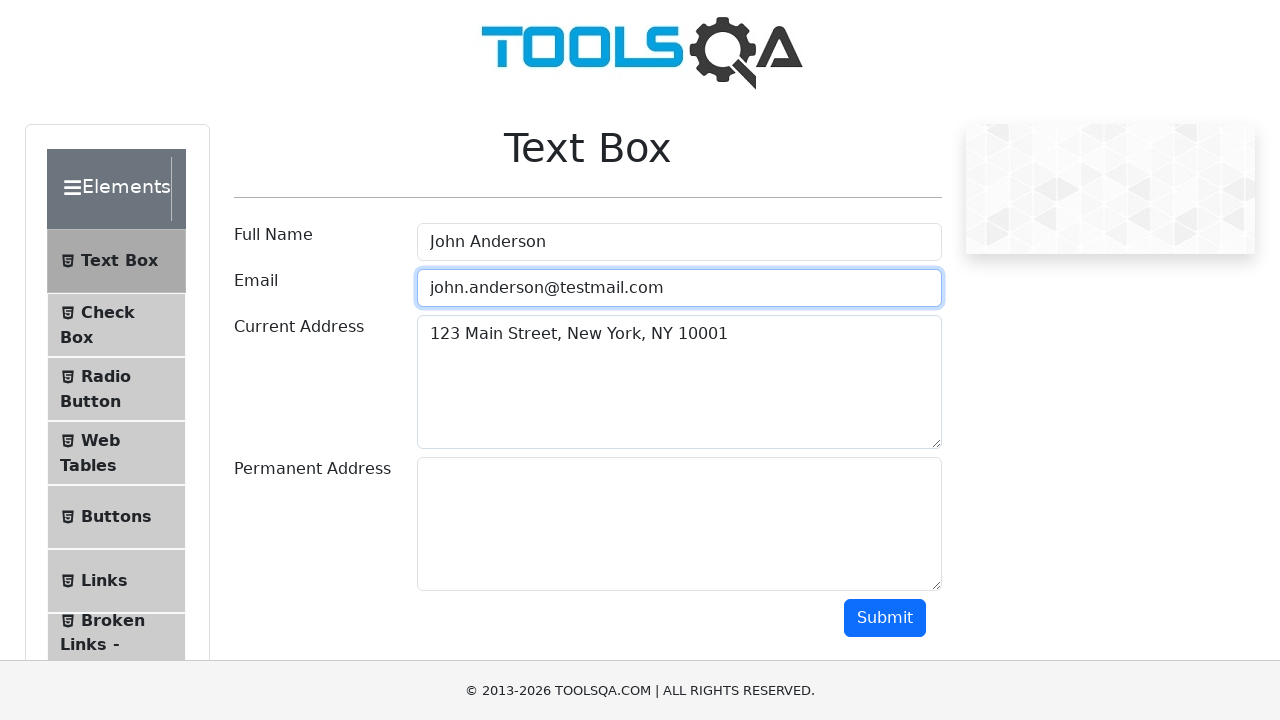

Filled permanent address field with '456 Oak Avenue, Los Angeles, CA 90001' on #permanentAddress
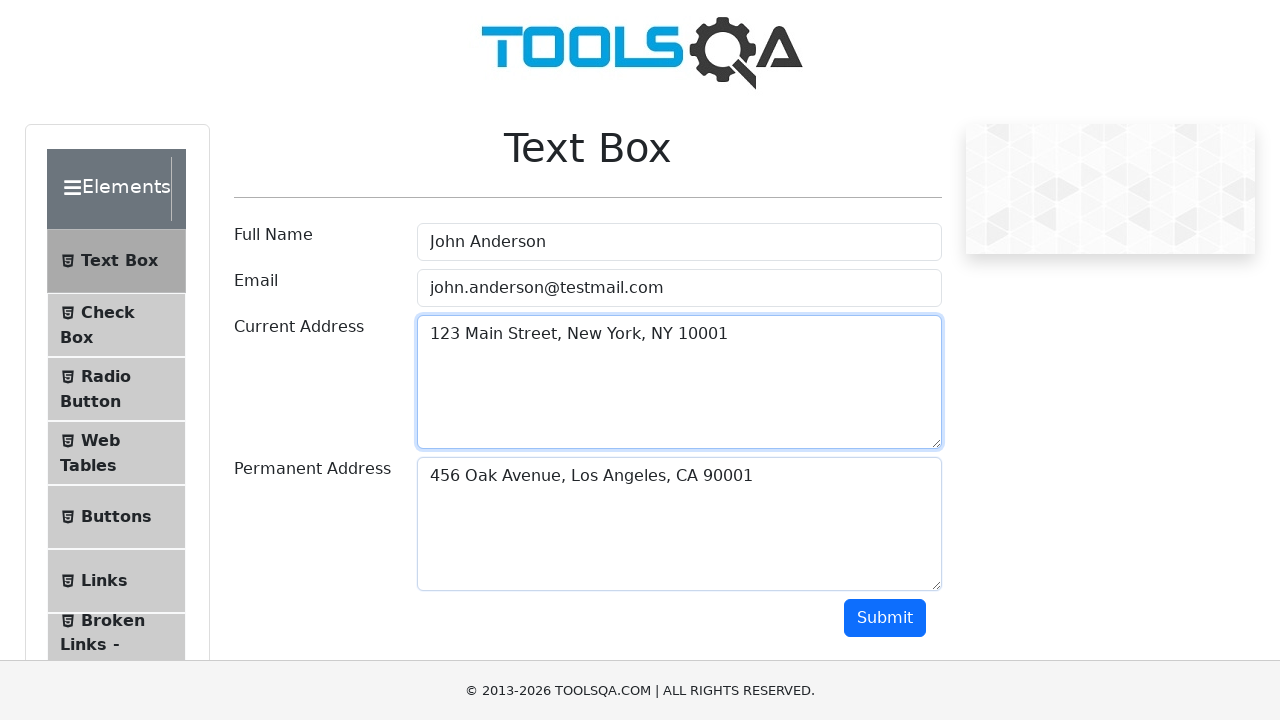

Clicked submit button to submit the form at (885, 618) on #submit
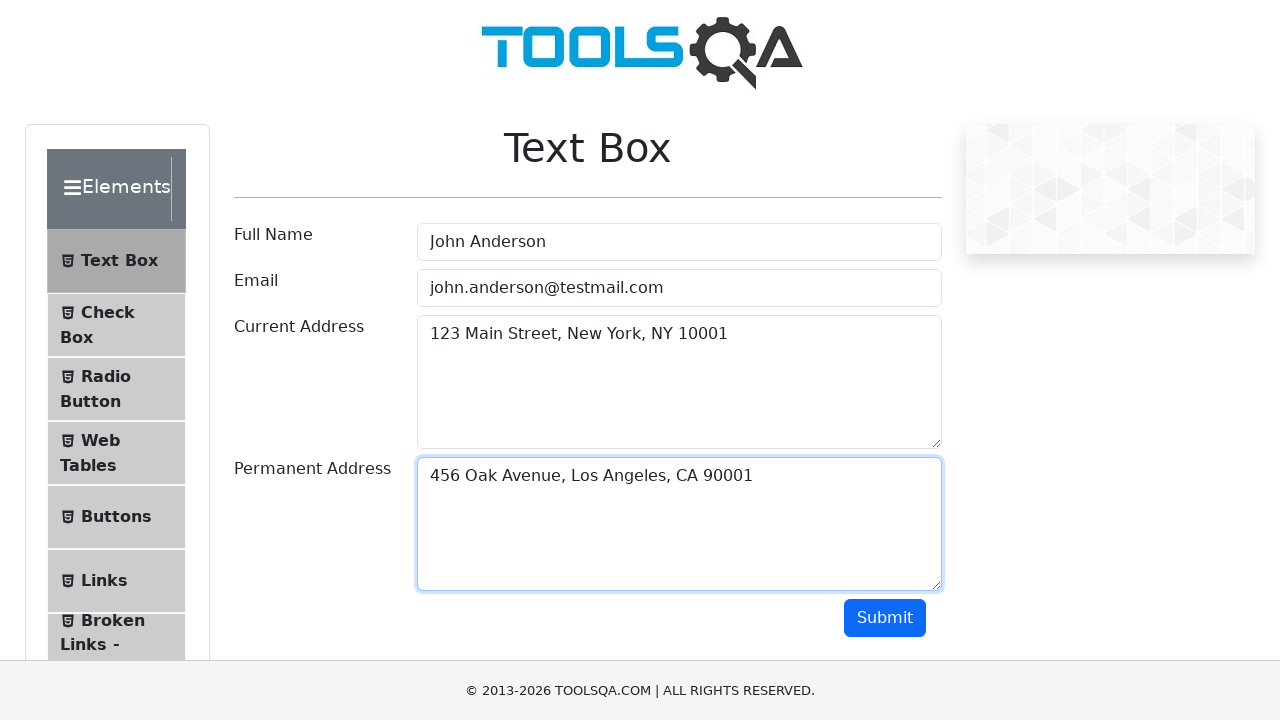

Output section loaded after form submission
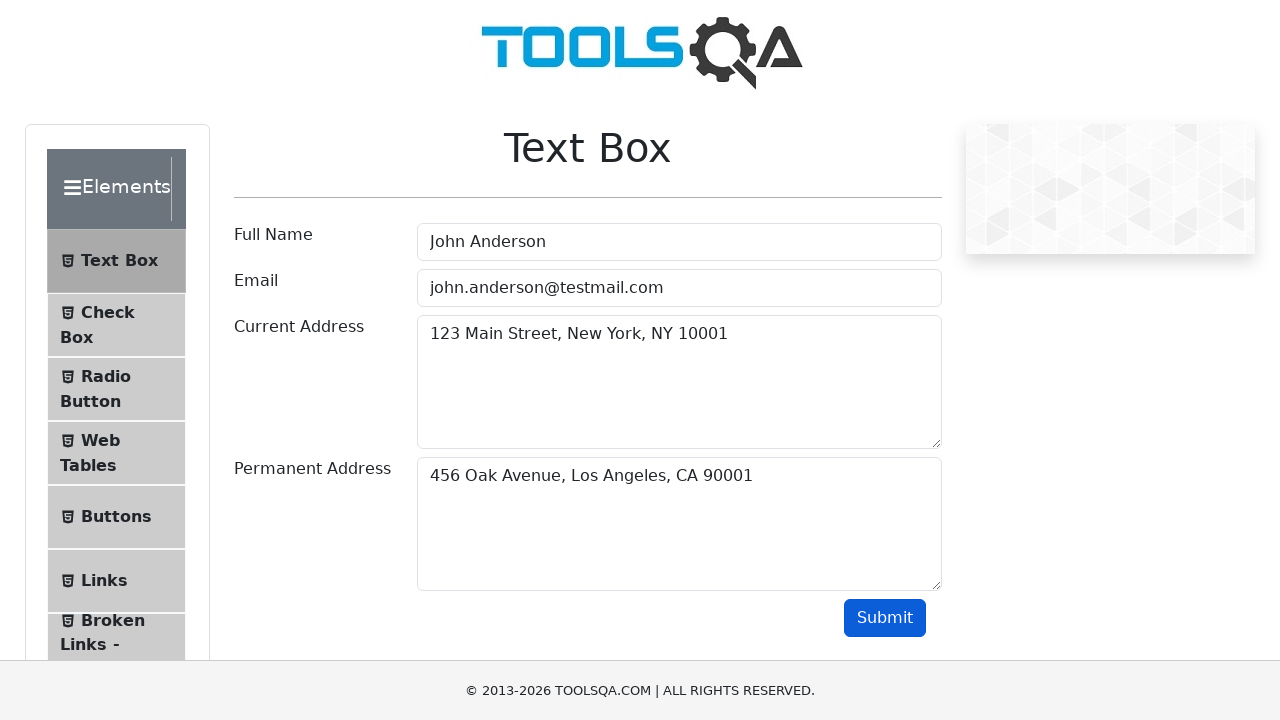

Retrieved name output text content
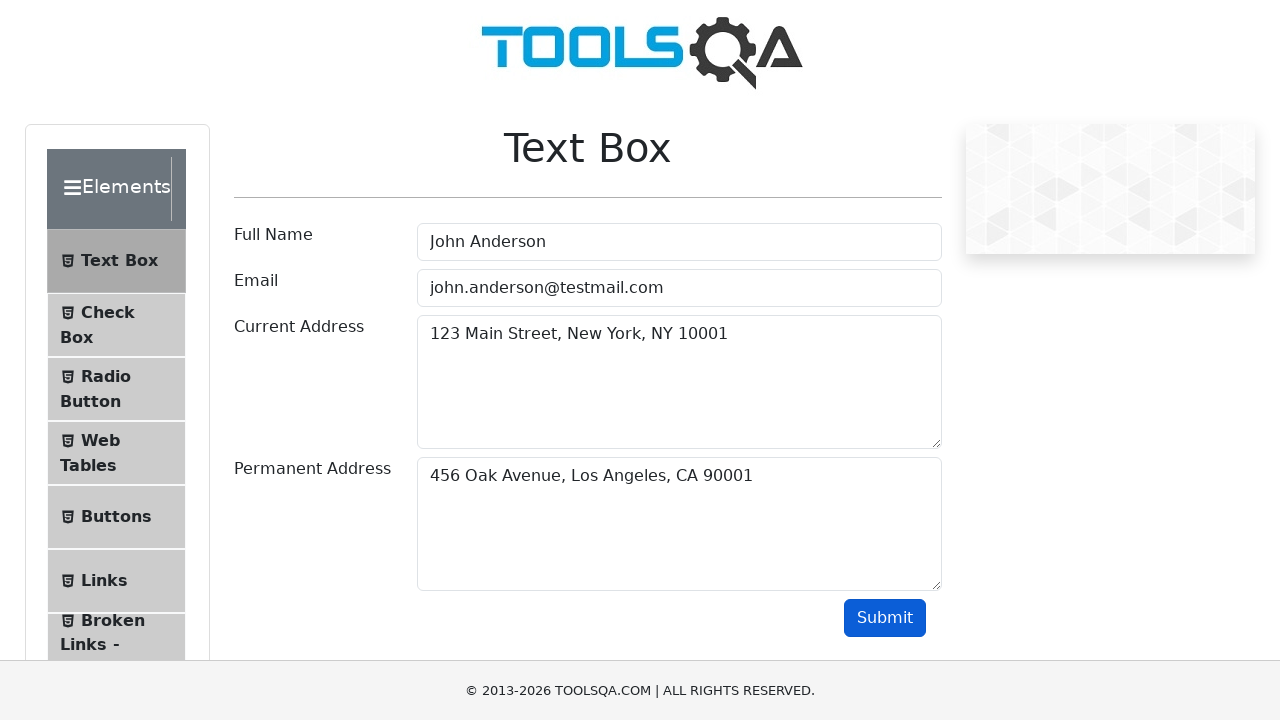

Retrieved email output text content
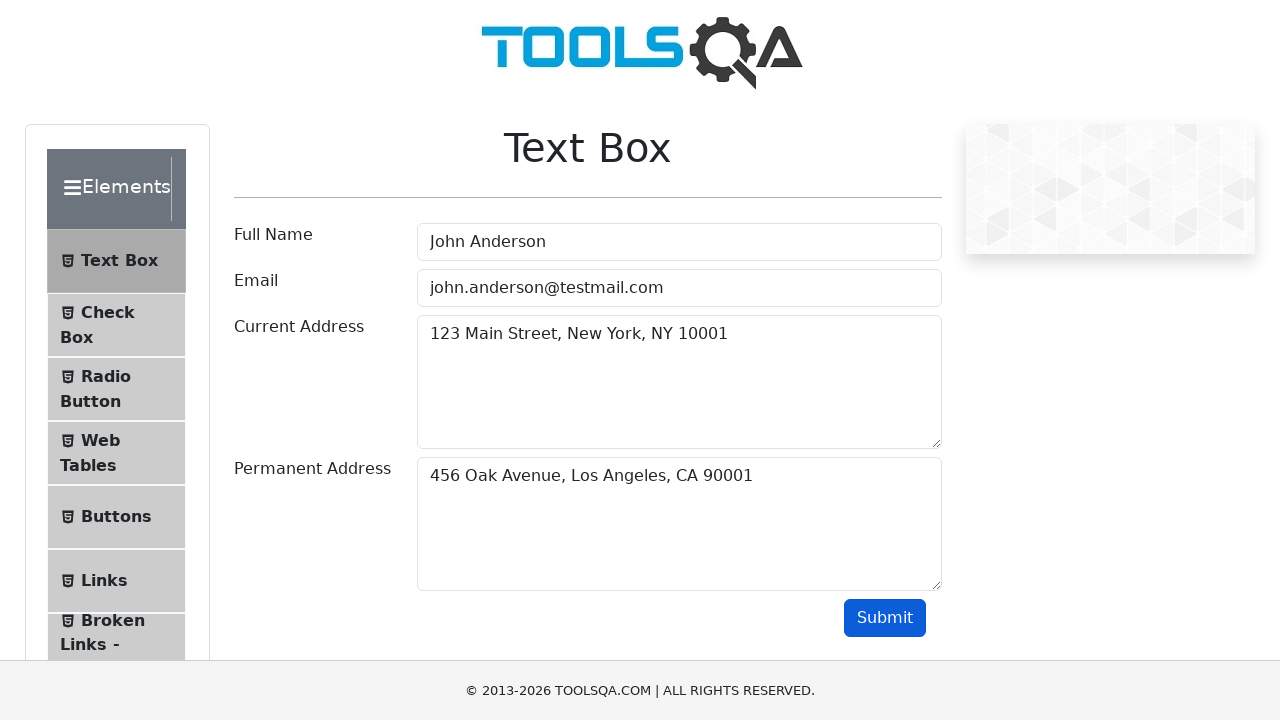

Retrieved current address output text content
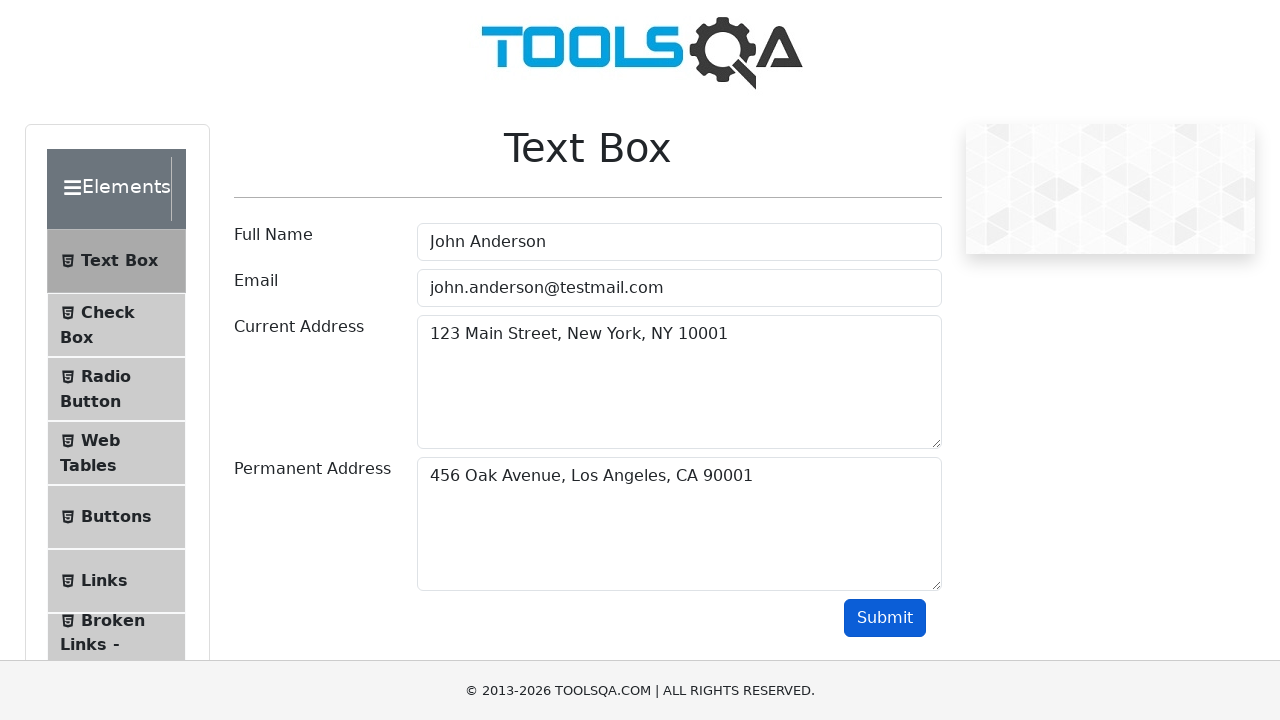

Retrieved permanent address output text content
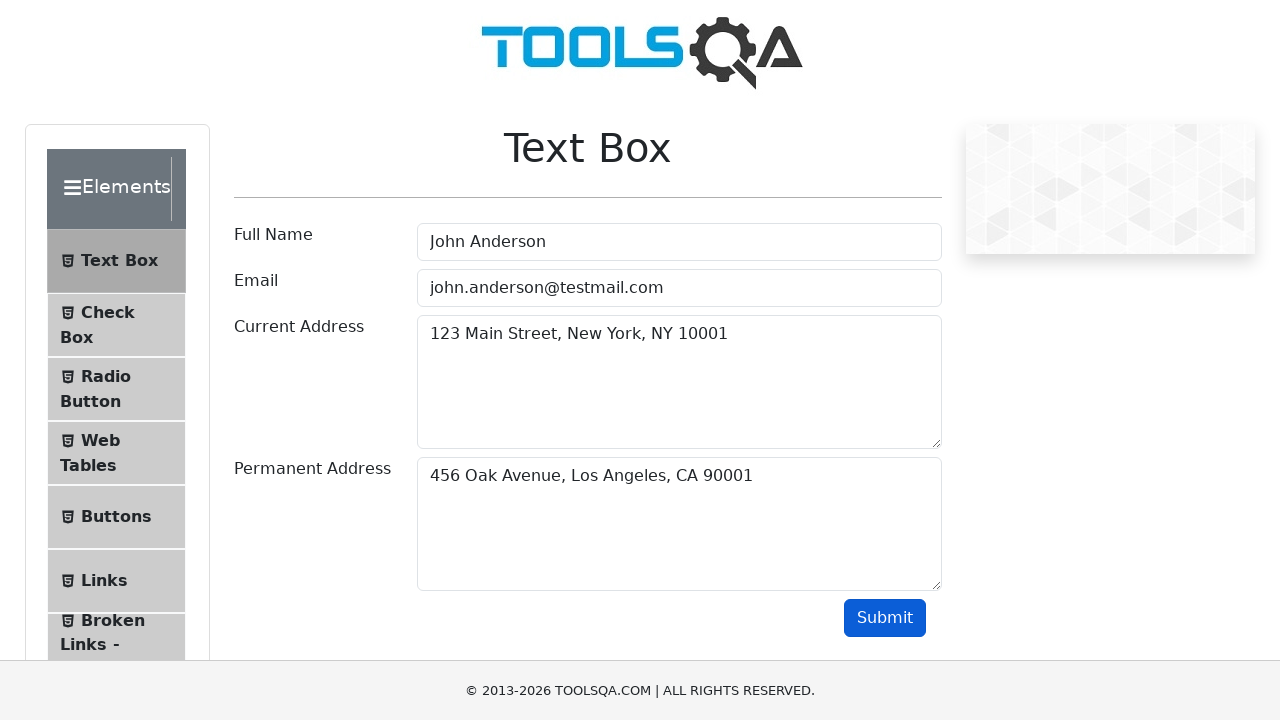

Verified full name 'John Anderson' matches output
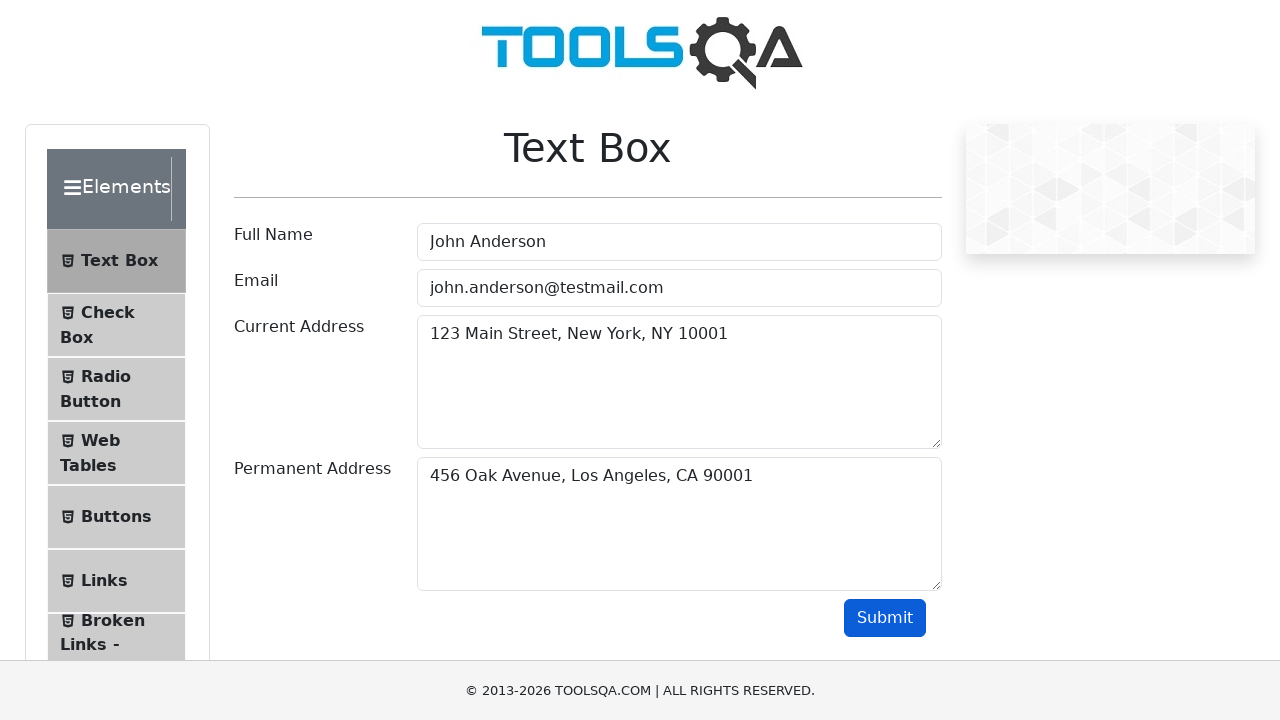

Verified email 'john.anderson@testmail.com' matches output
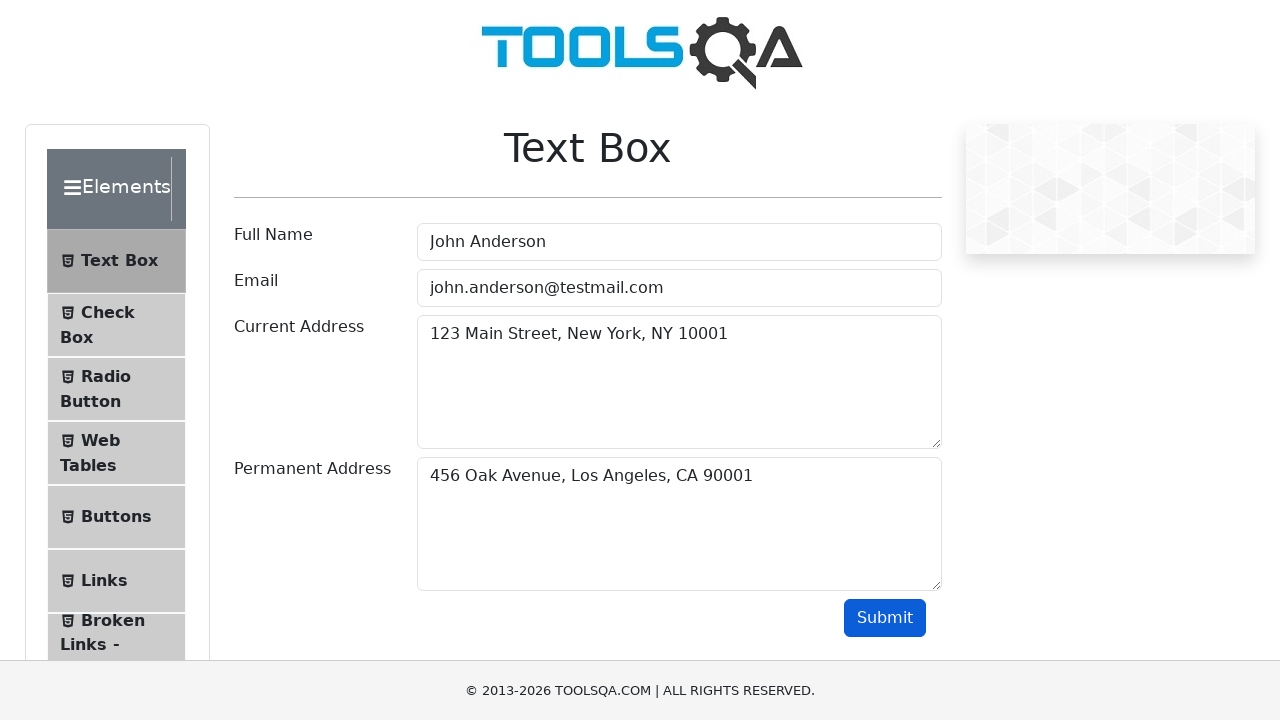

Verified current address matches output
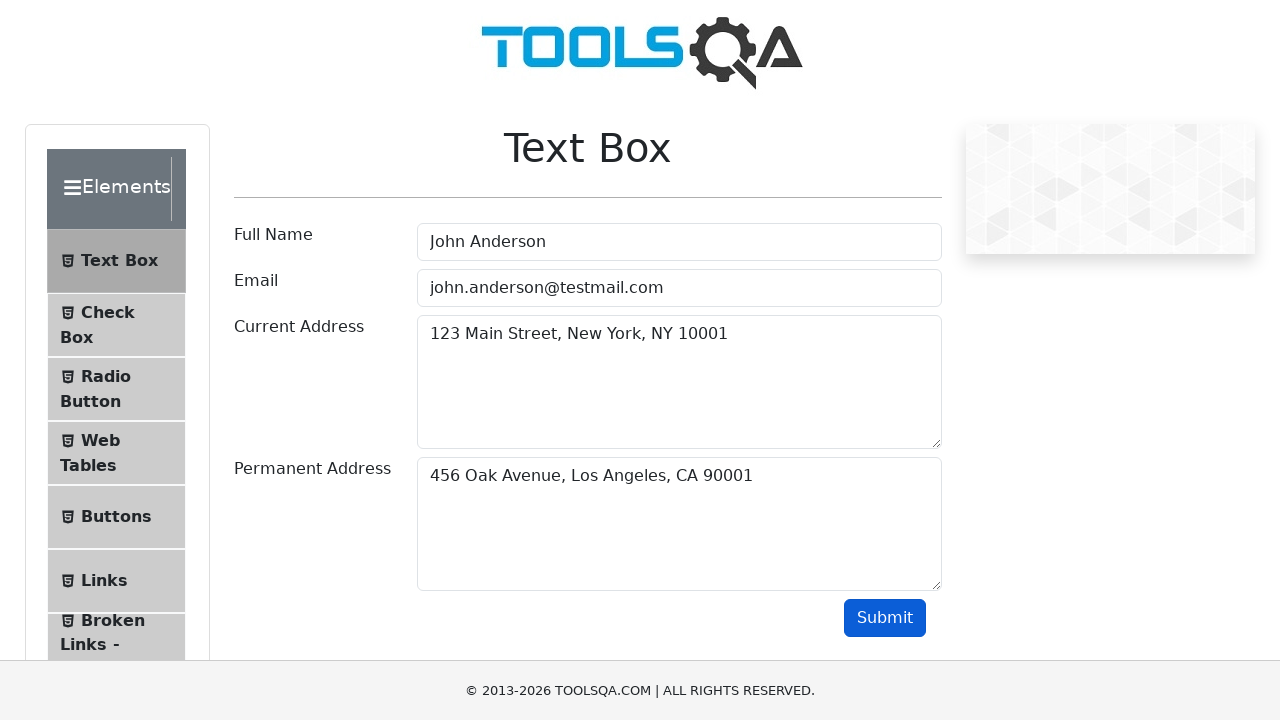

Verified permanent address matches output
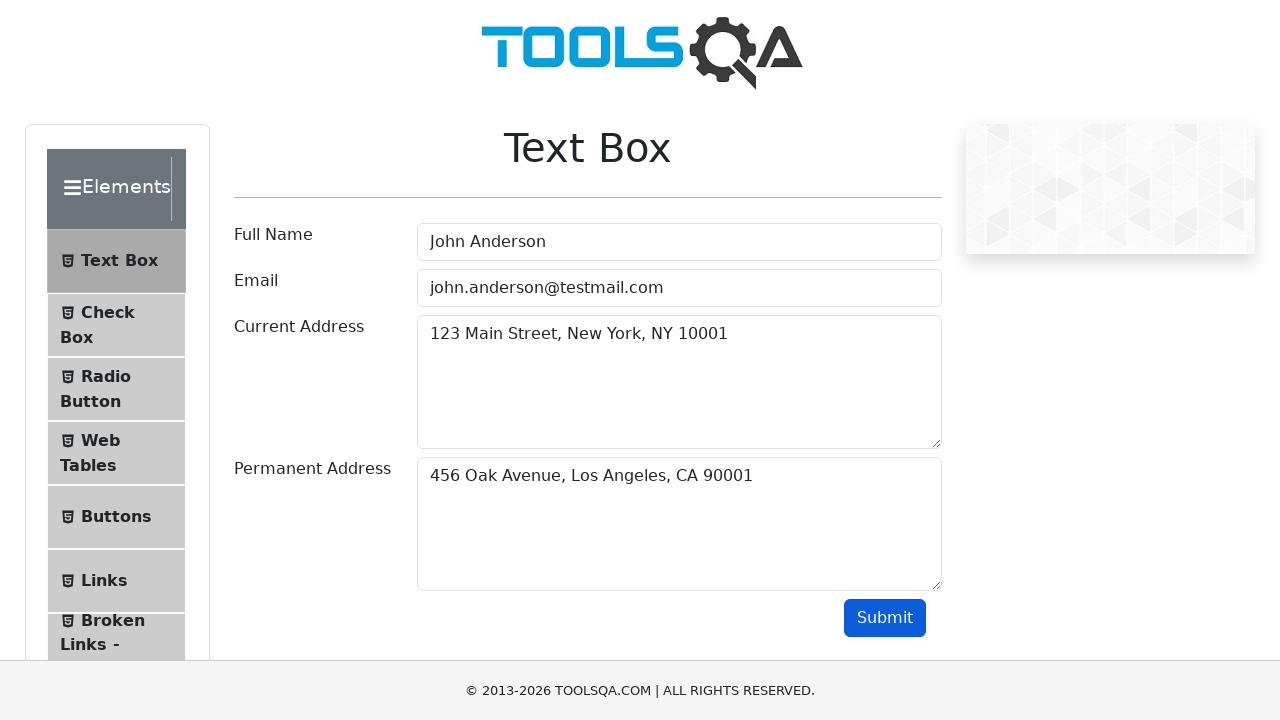

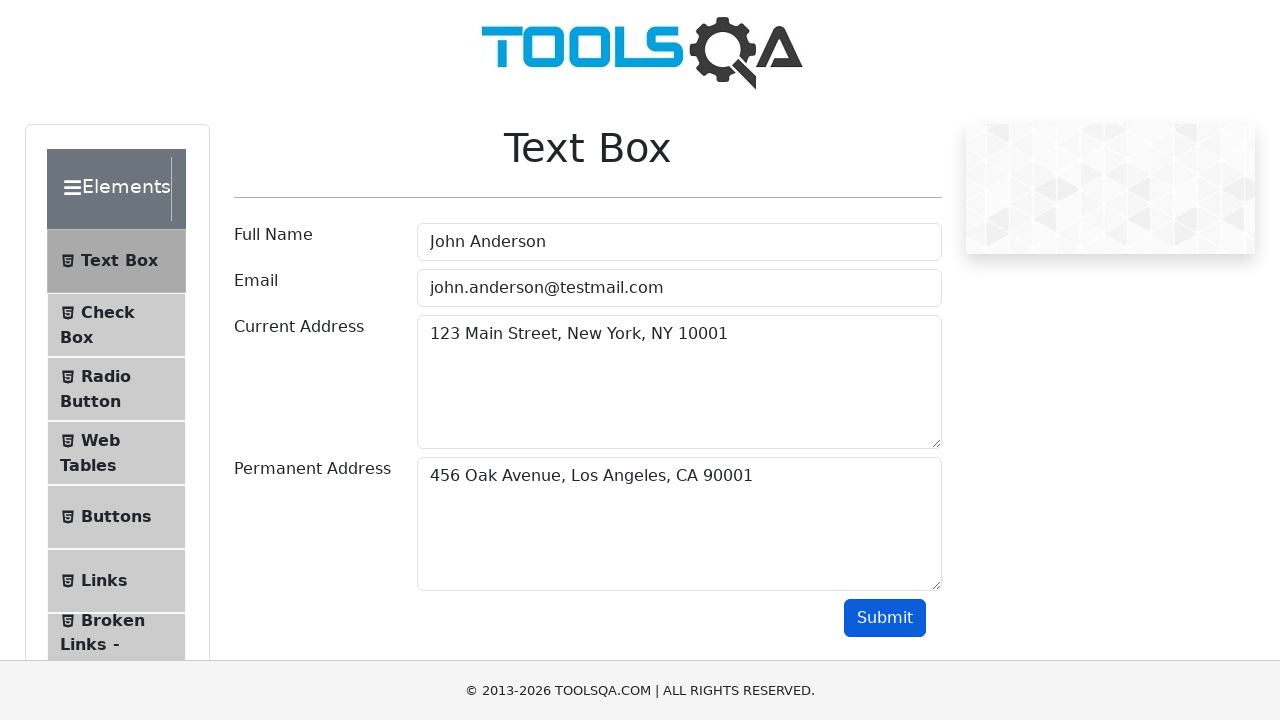